Navigates to YouTube homepage and waits for the page to load. The original script takes a screenshot, but the core automation is simply loading the YouTube homepage.

Starting URL: https://www.youtube.com/

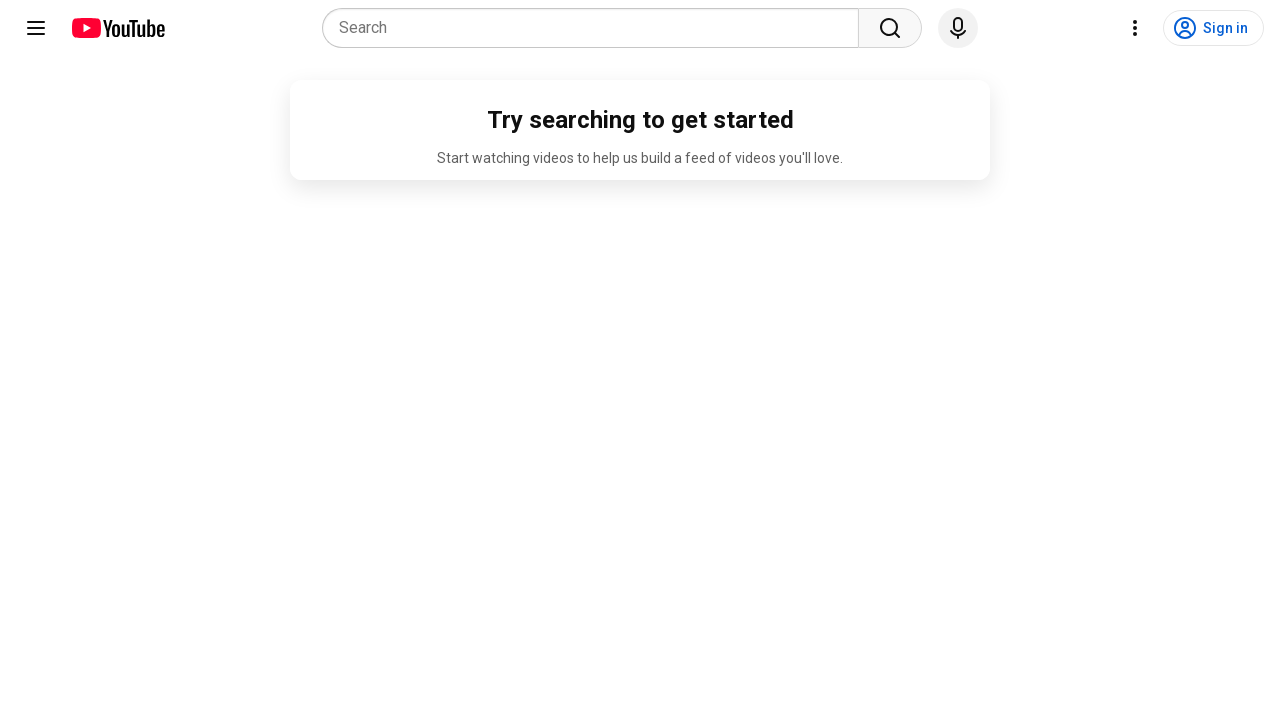

Navigated to YouTube homepage
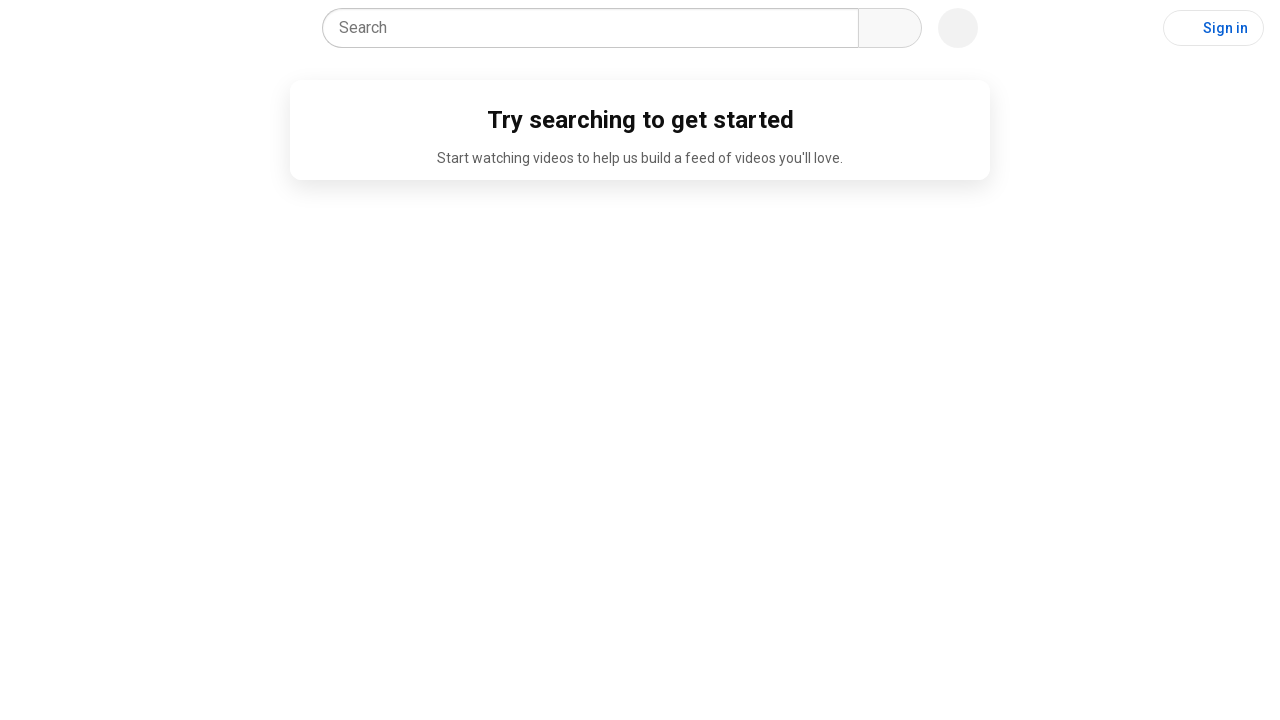

YouTube homepage fully loaded
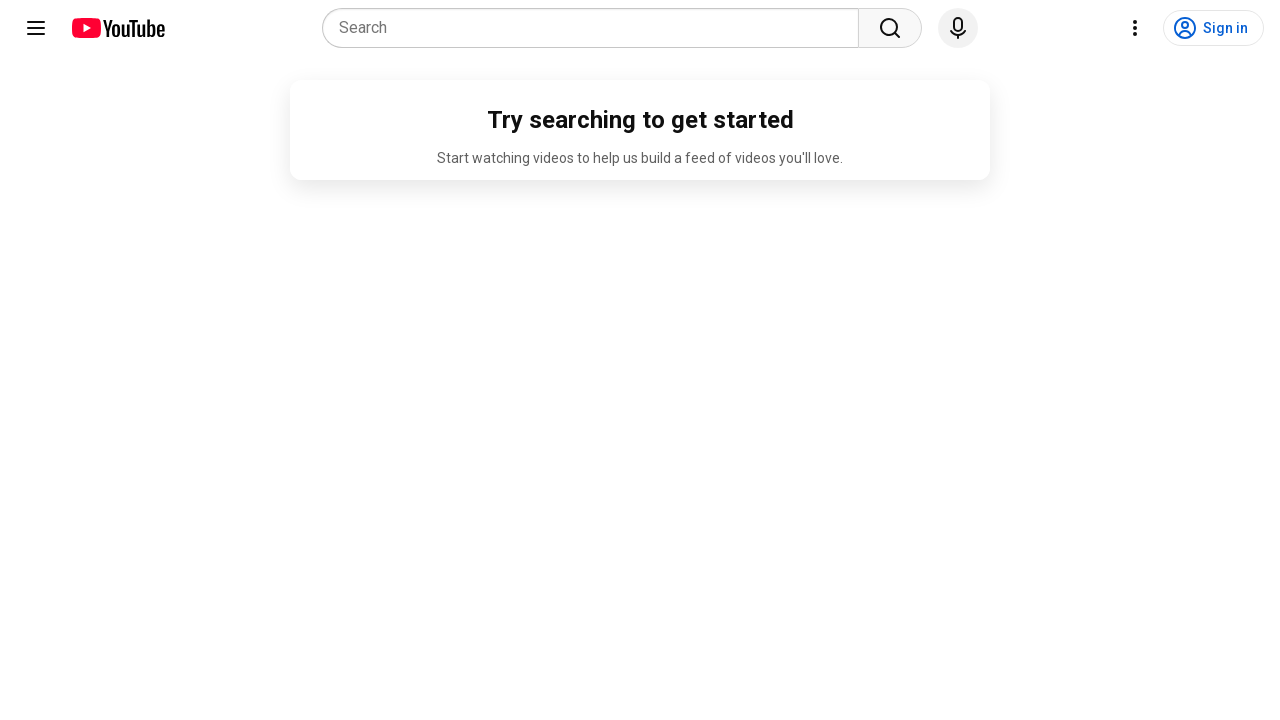

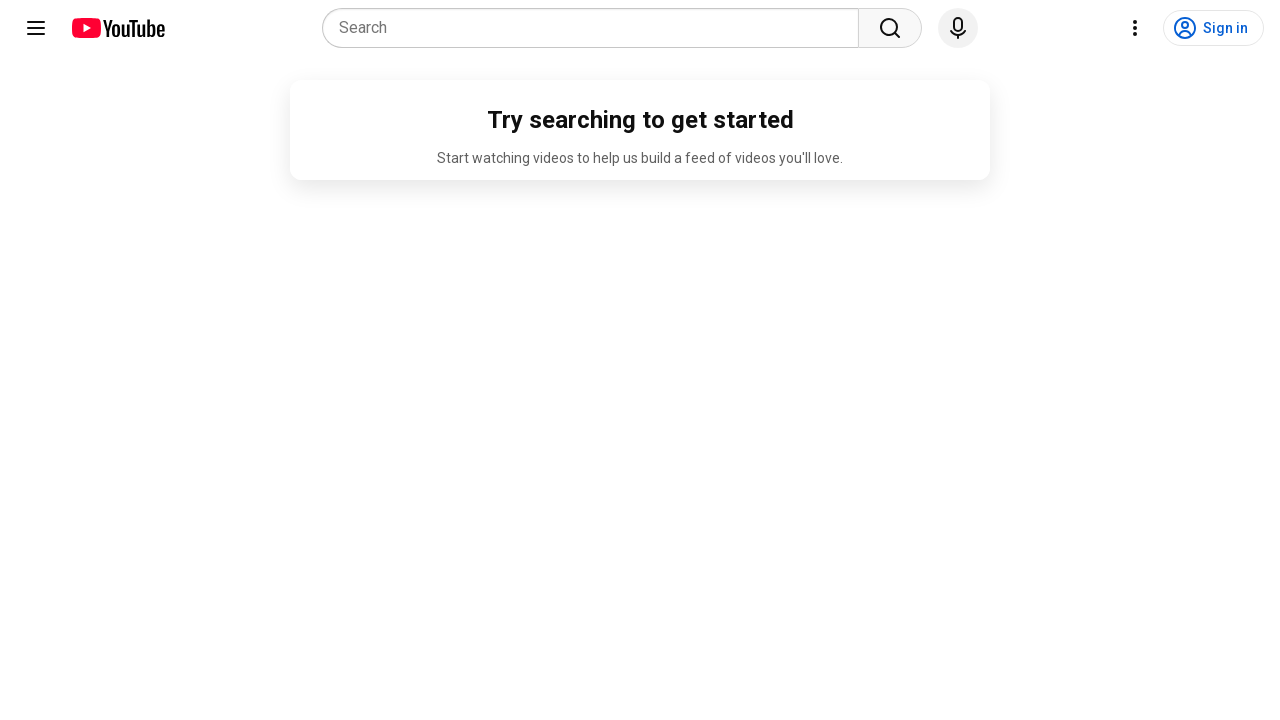